Tests the Text Box form functionality by filling in full name, email, current address, and permanent address fields, then submitting the form.

Starting URL: https://demoqa.com/elements

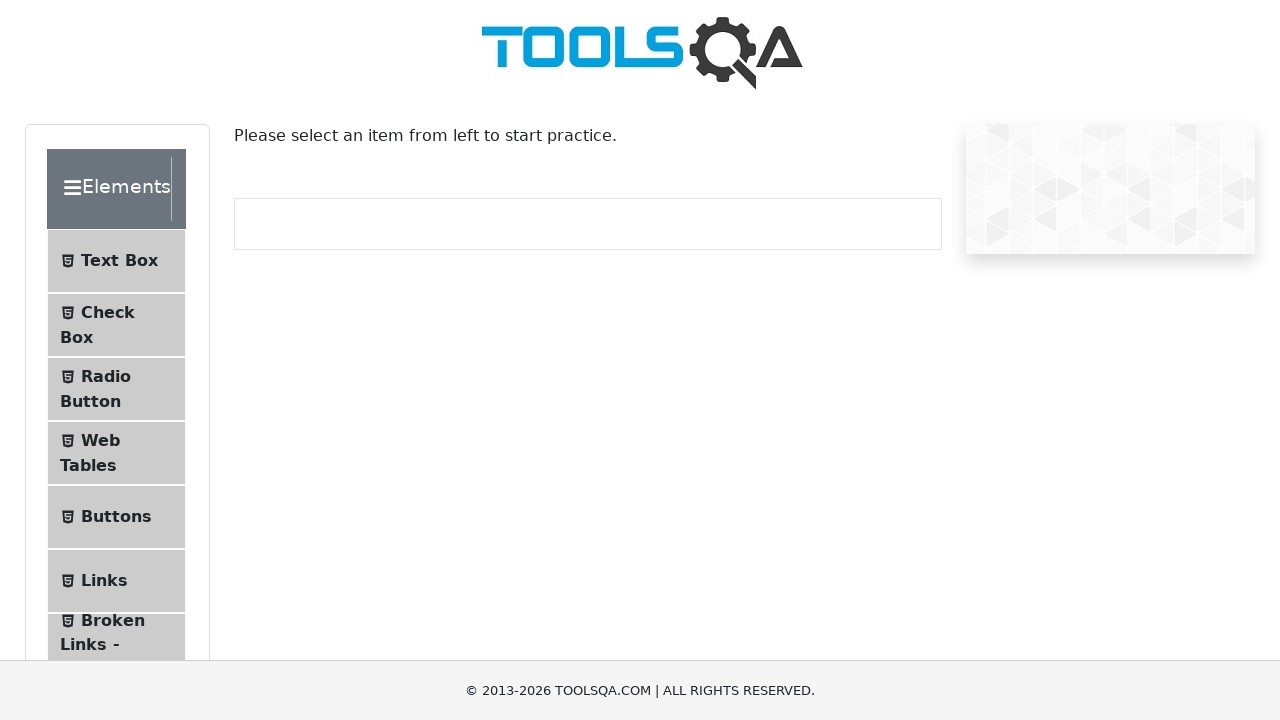

Clicked on Text Box button in the sidebar at (116, 261) on li#item-0
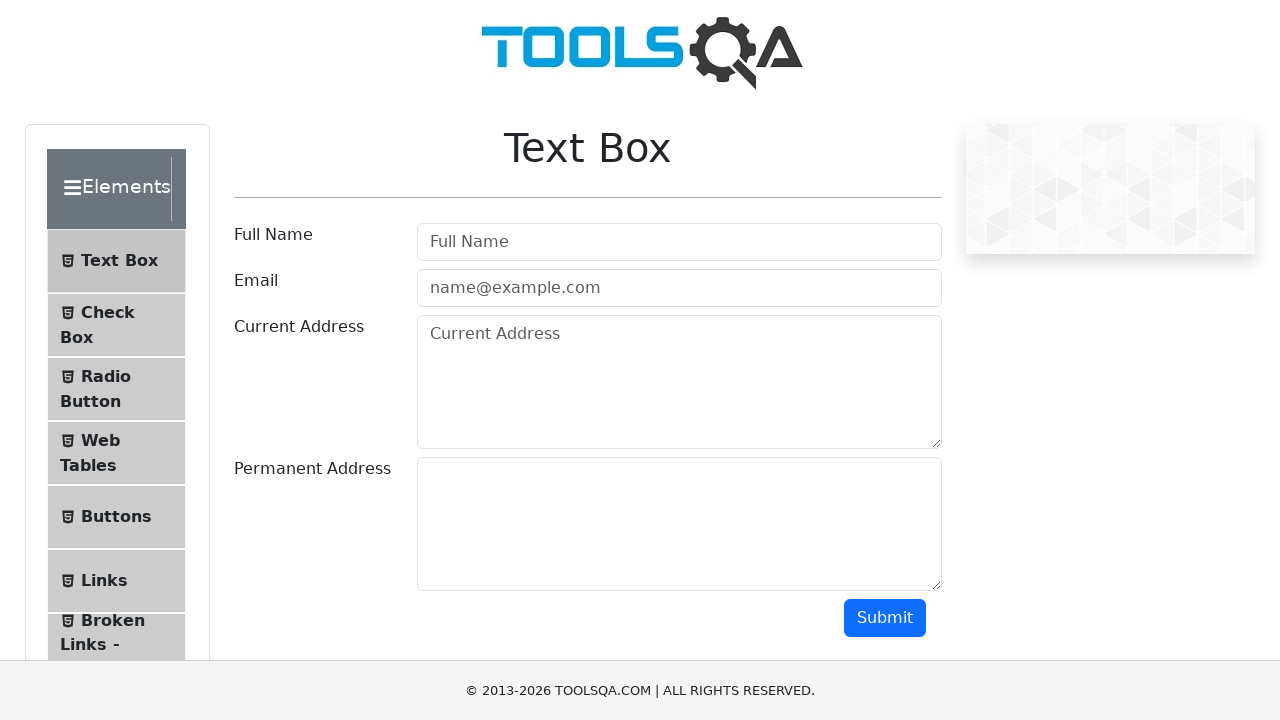

Filled Full Name field with 'Mykola Petrov' on input[placeholder="Full Name"]
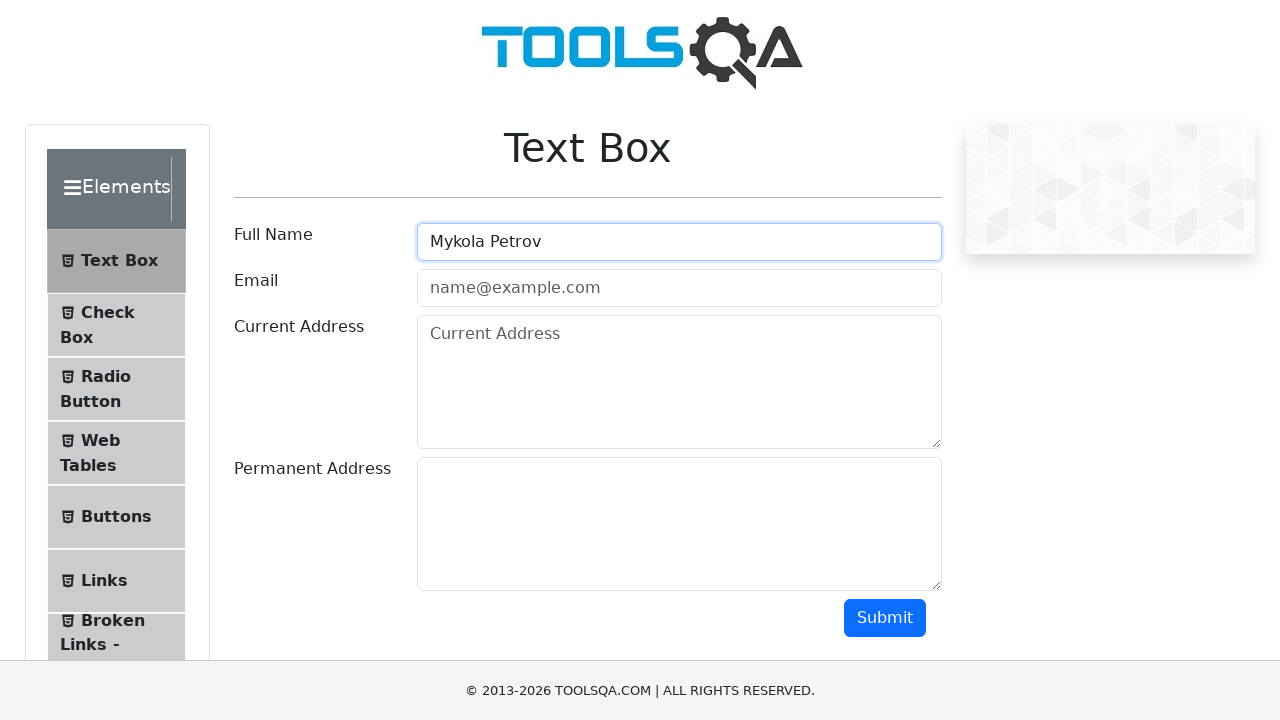

Filled email field with 'petroffn@gmail.com' on input[placeholder="name@example.com"]
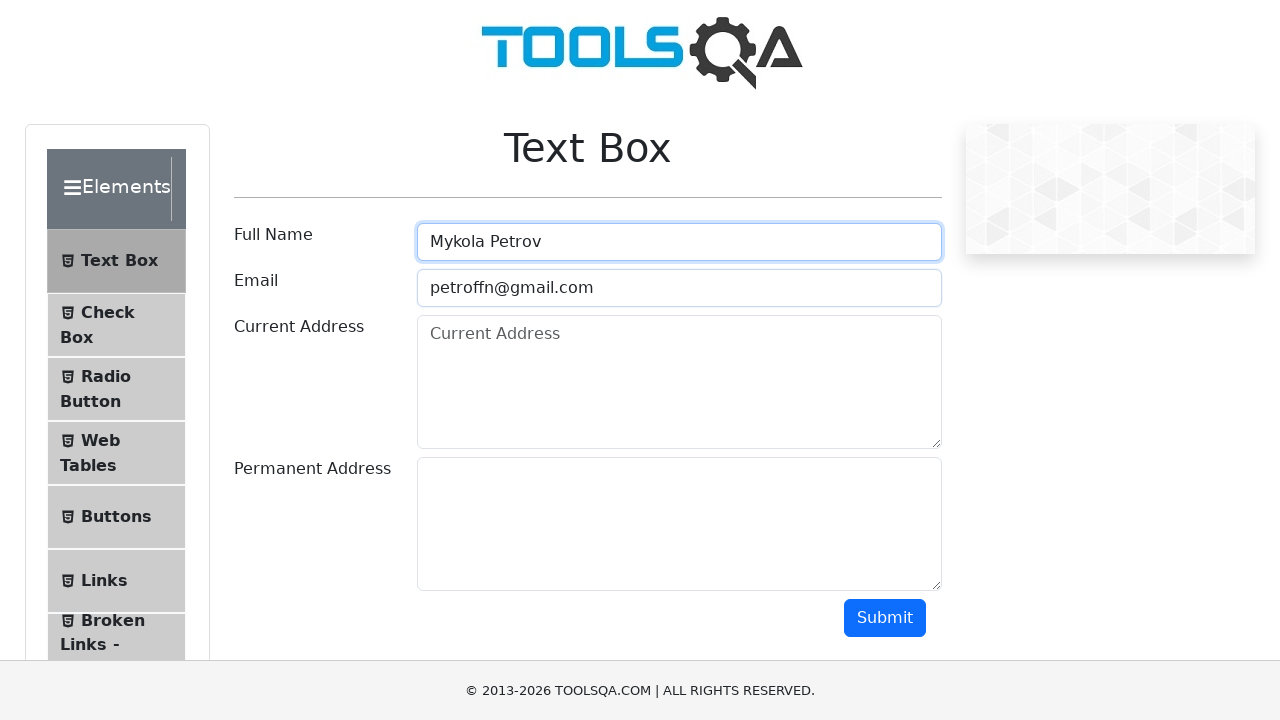

Filled Current Address field with Ukrainian address on textarea[placeholder="Current Address"]
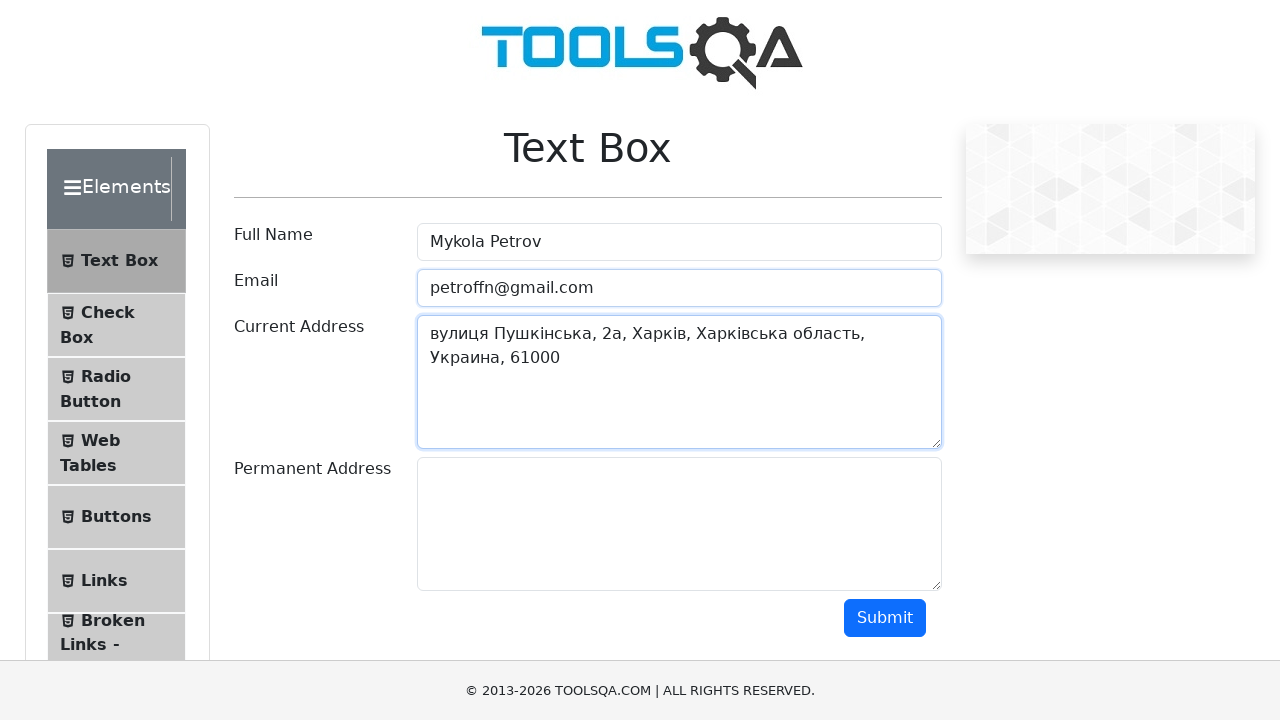

Filled Permanent Address field with Ukrainian address on textarea#permanentAddress
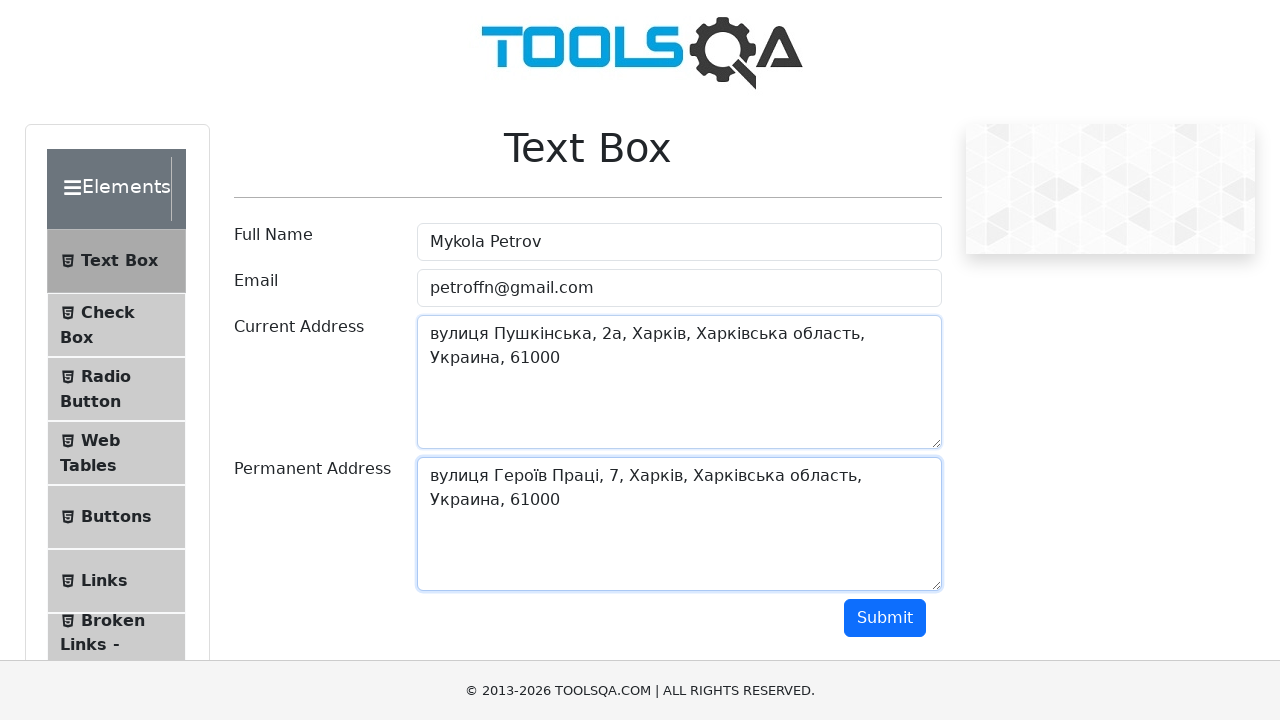

Clicked Submit button to submit the form at (885, 618) on button#submit
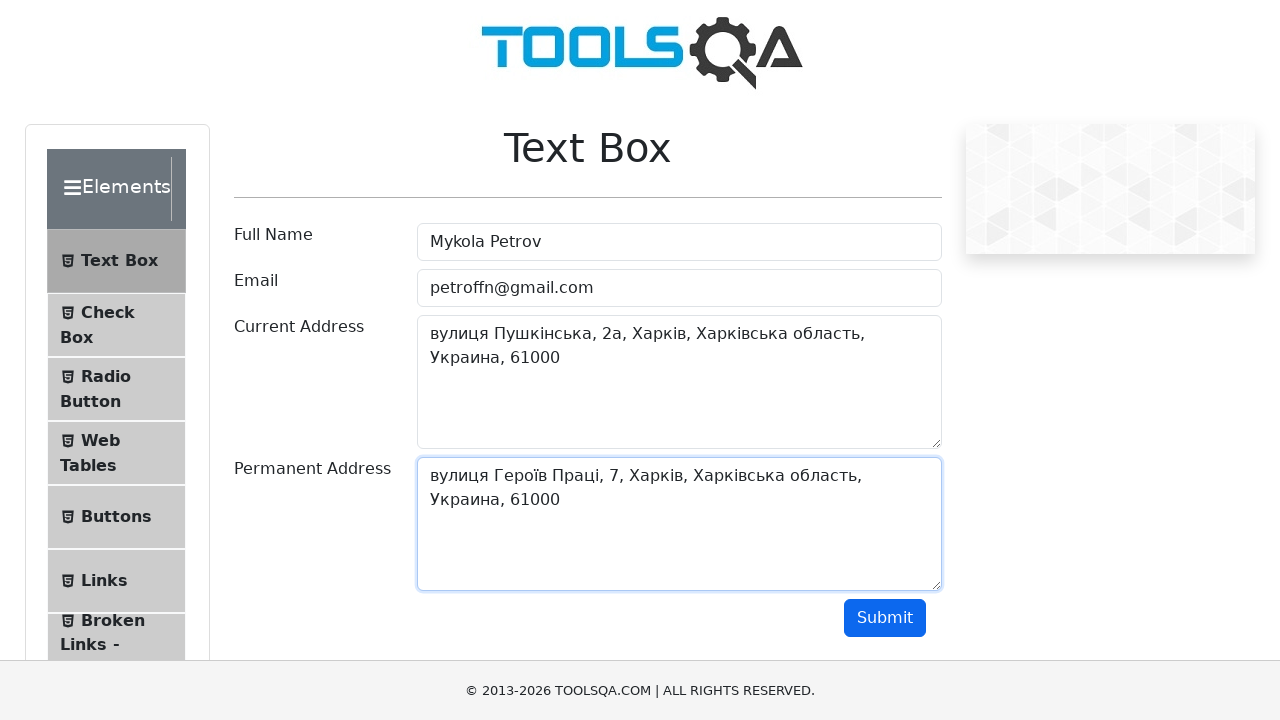

Waited for output section to appear after form submission
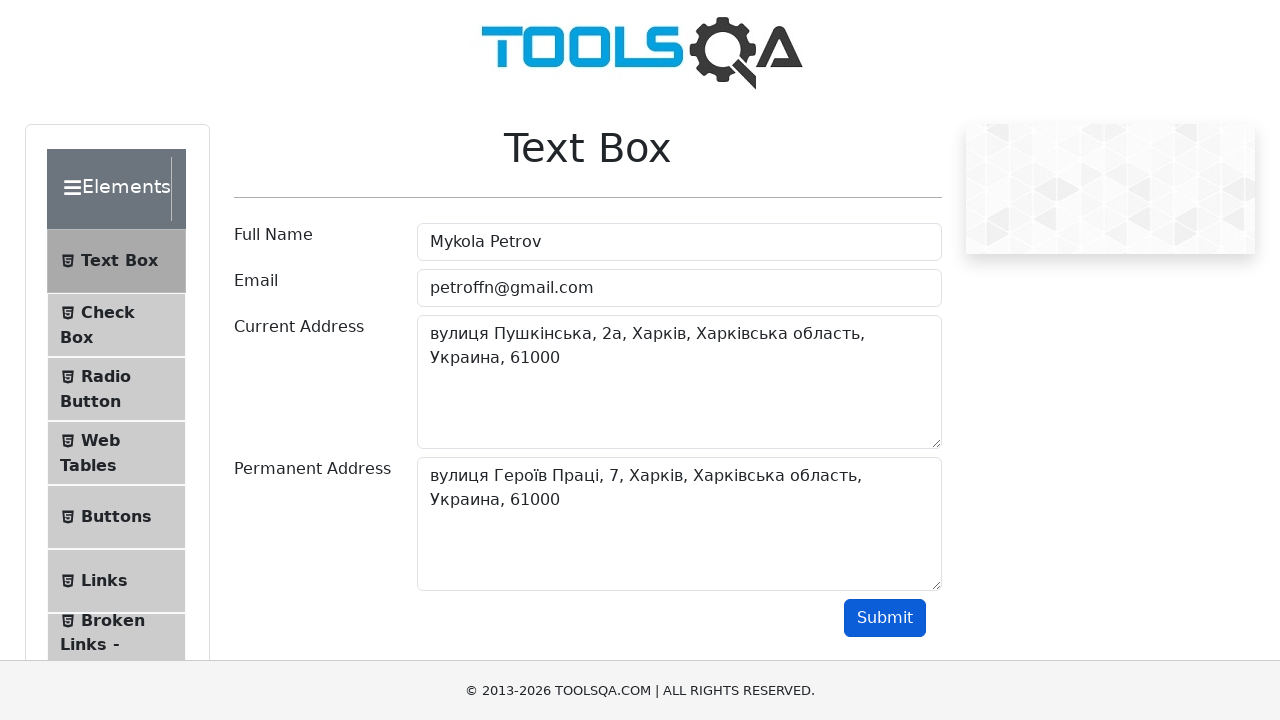

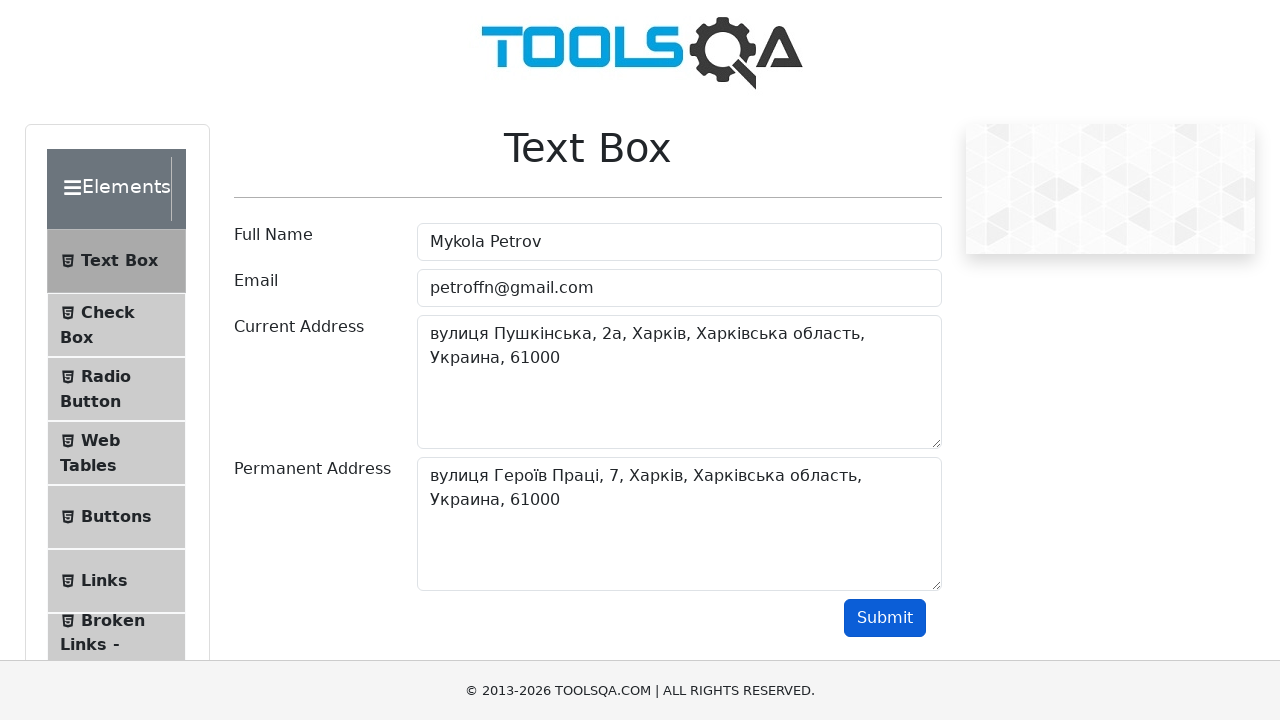